Tests iframe functionality by navigating to a frames page, clicking an iframe link, switching to the iframe context, and retrieving text content from within the iframe

Starting URL: http://the-internet.herokuapp.com/frames

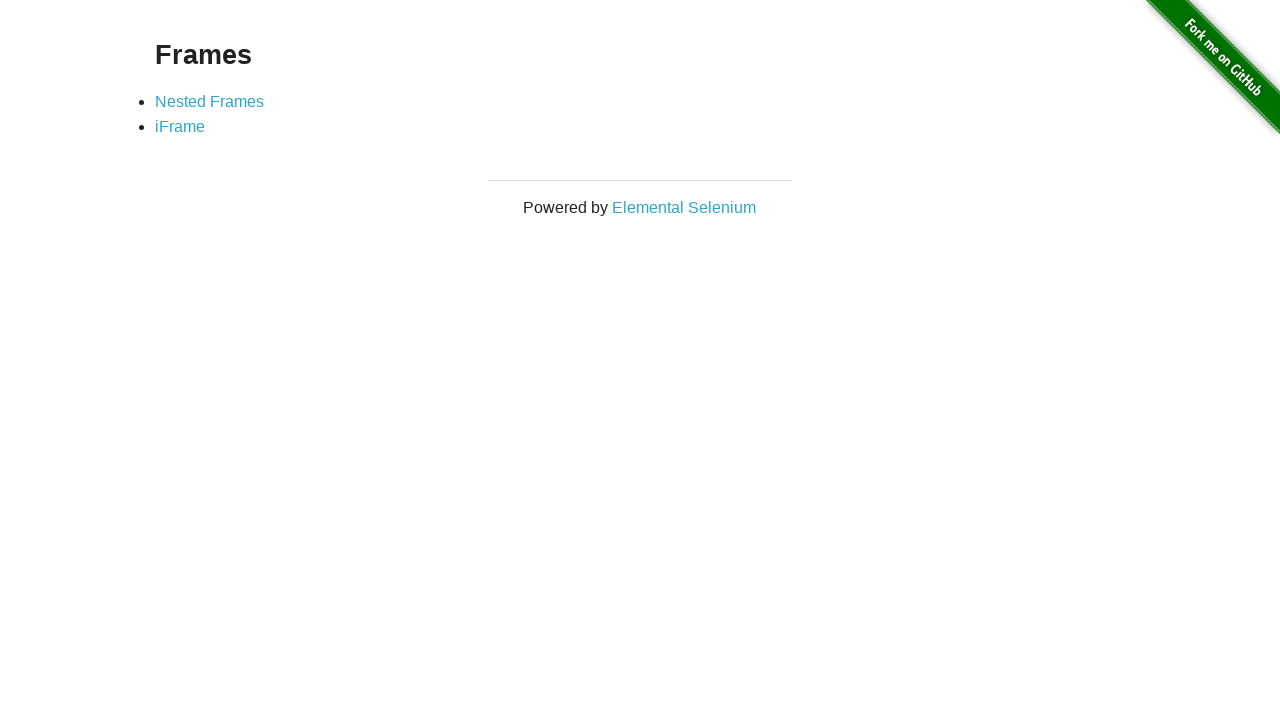

Clicked iframe link at (180, 127) on a[href='/iframe']
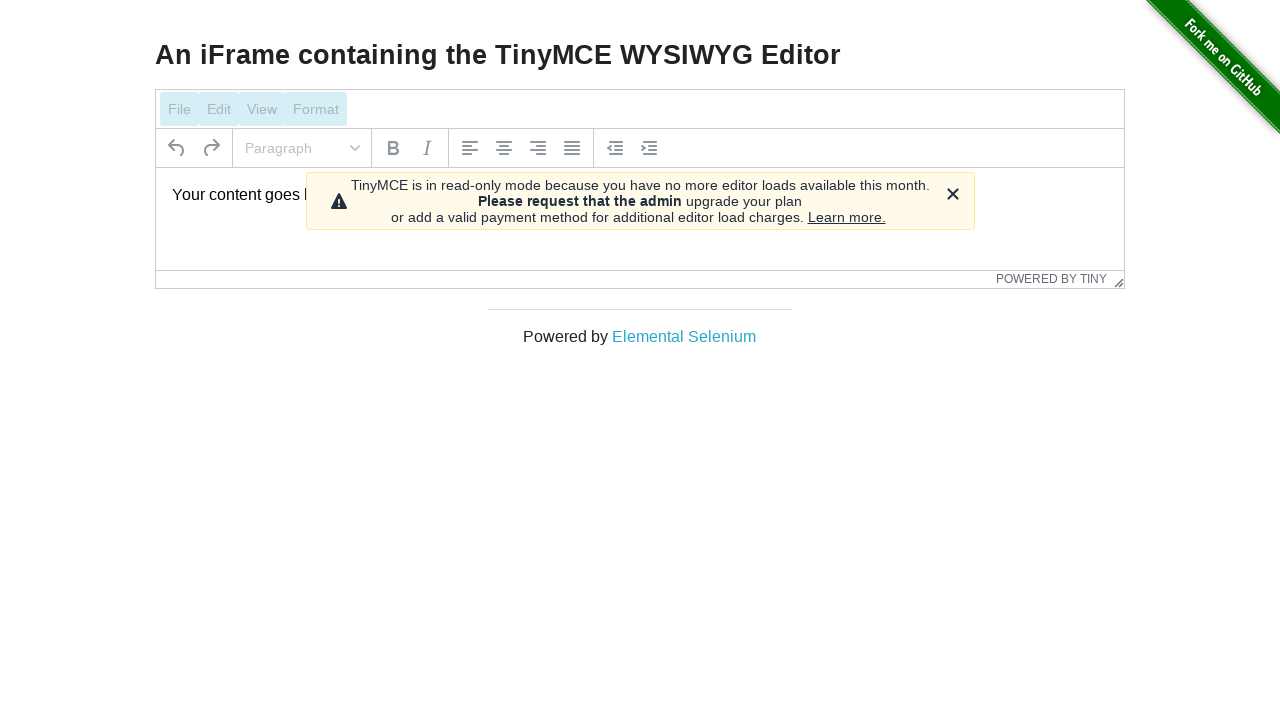

Located iframe with ID 'mce_0_ifr'
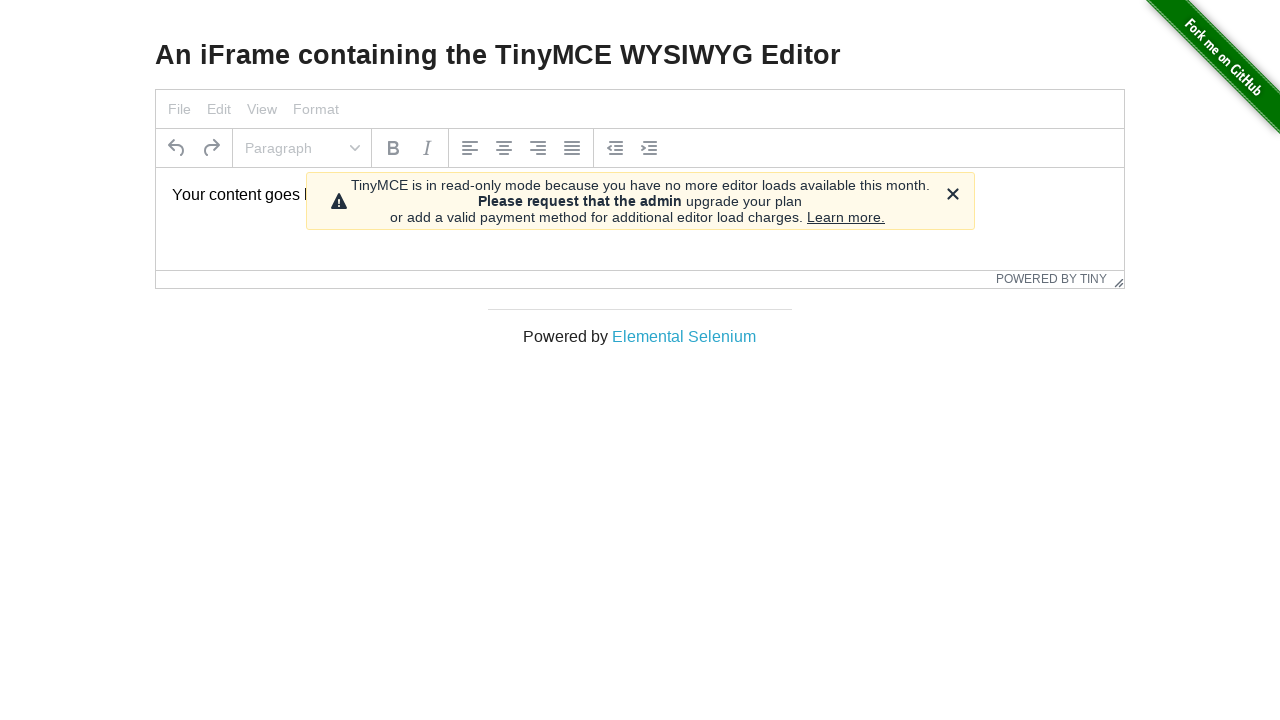

Waited for paragraph element to load within iframe
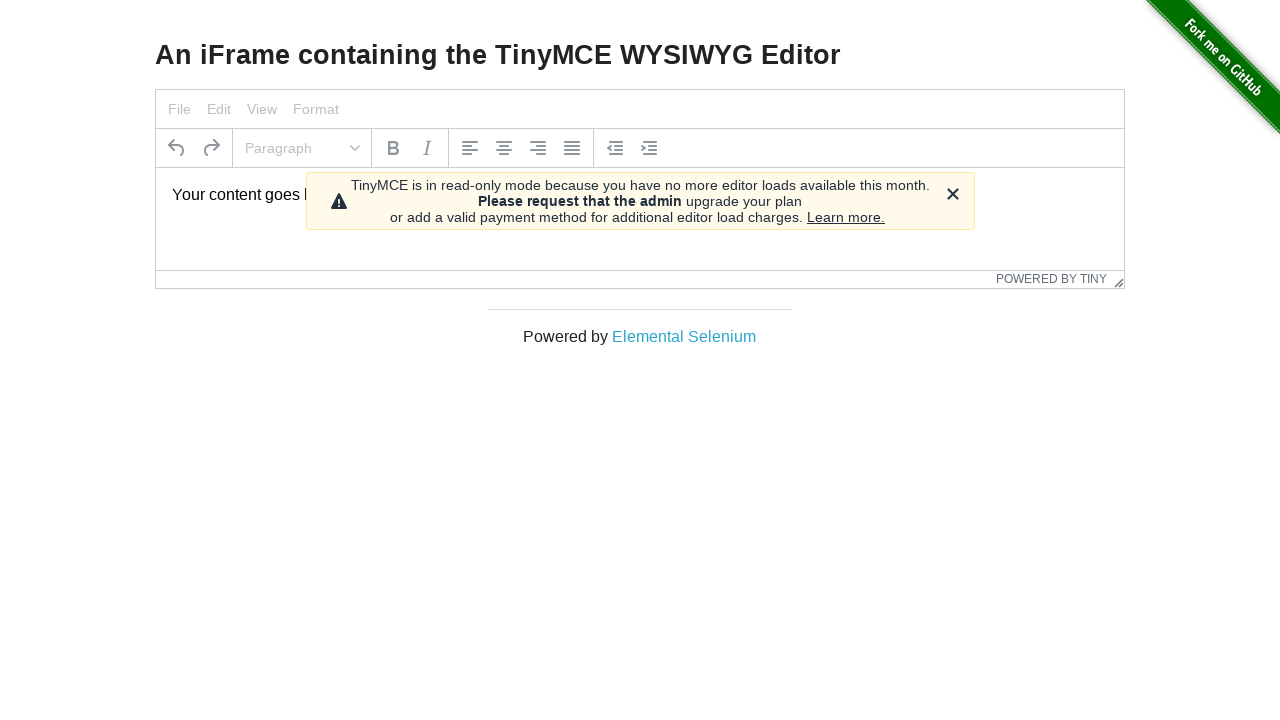

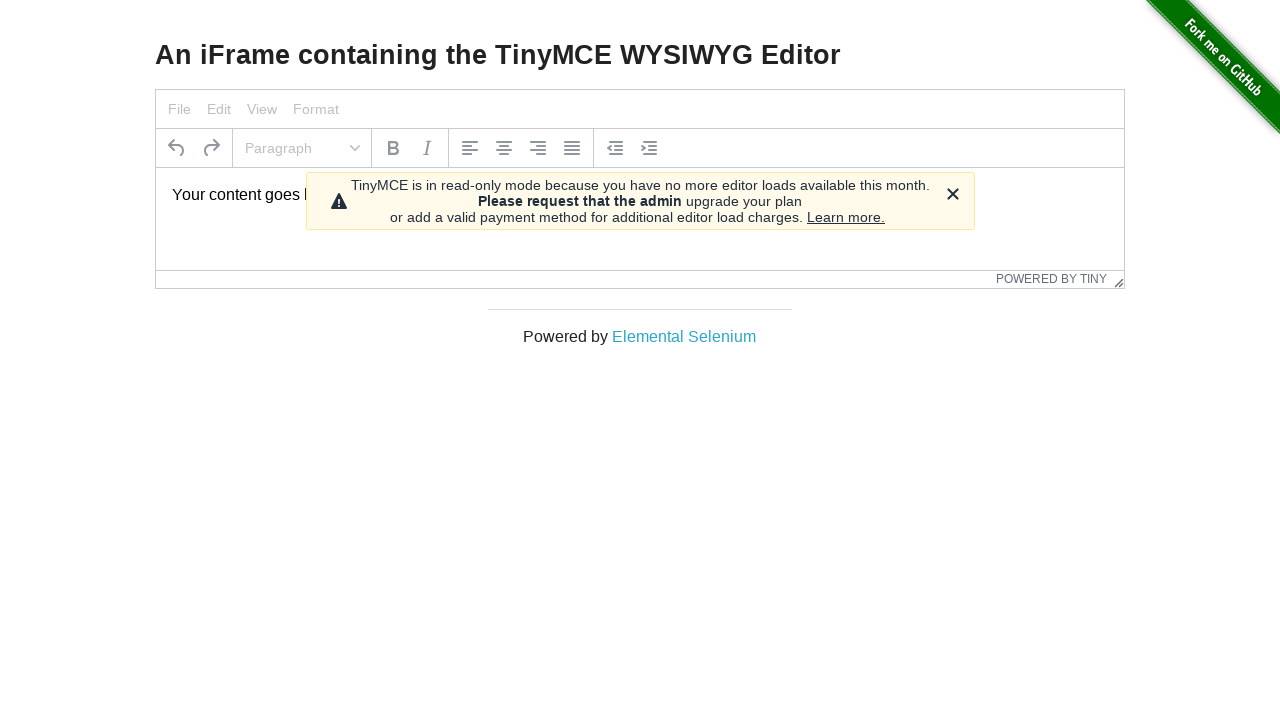